Verifies that the homepage contains specific navigation elements (Courses, Login, and EXPLORE COURSES links) by checking their count equals 3.

Starting URL: https://academy.naveenautomationlabs.com/

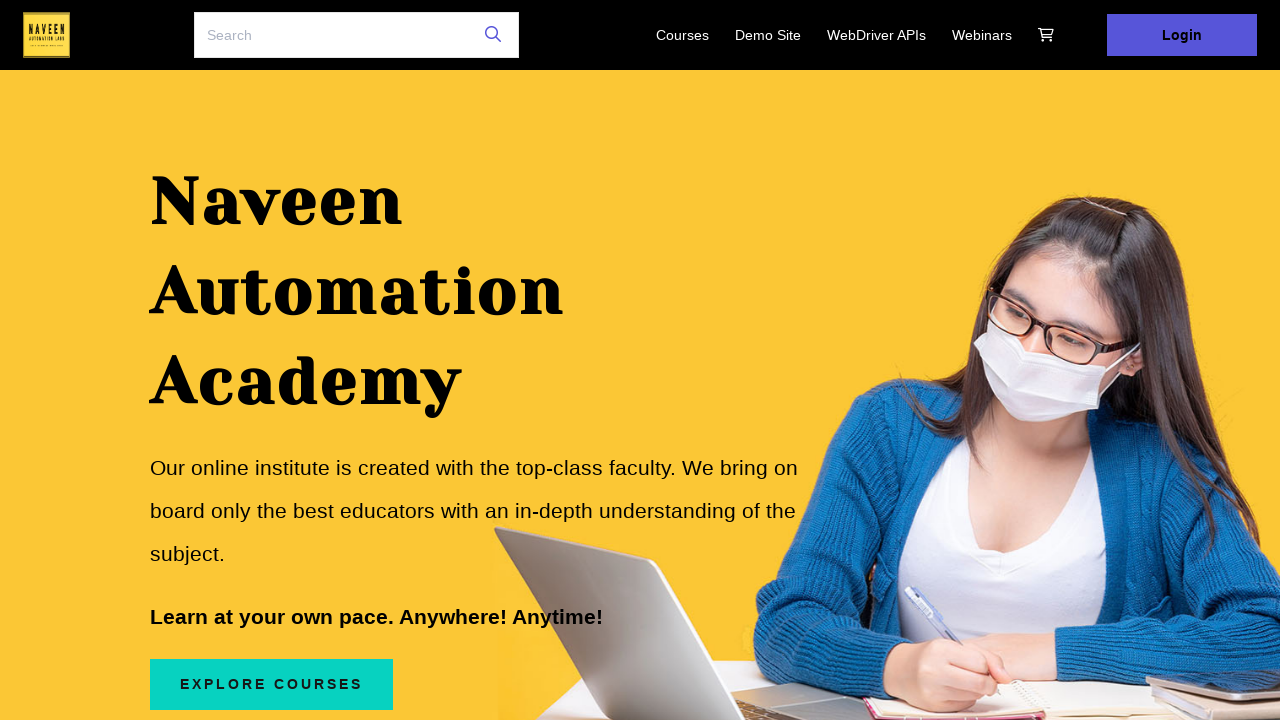

Waited for page to load (domcontentloaded state)
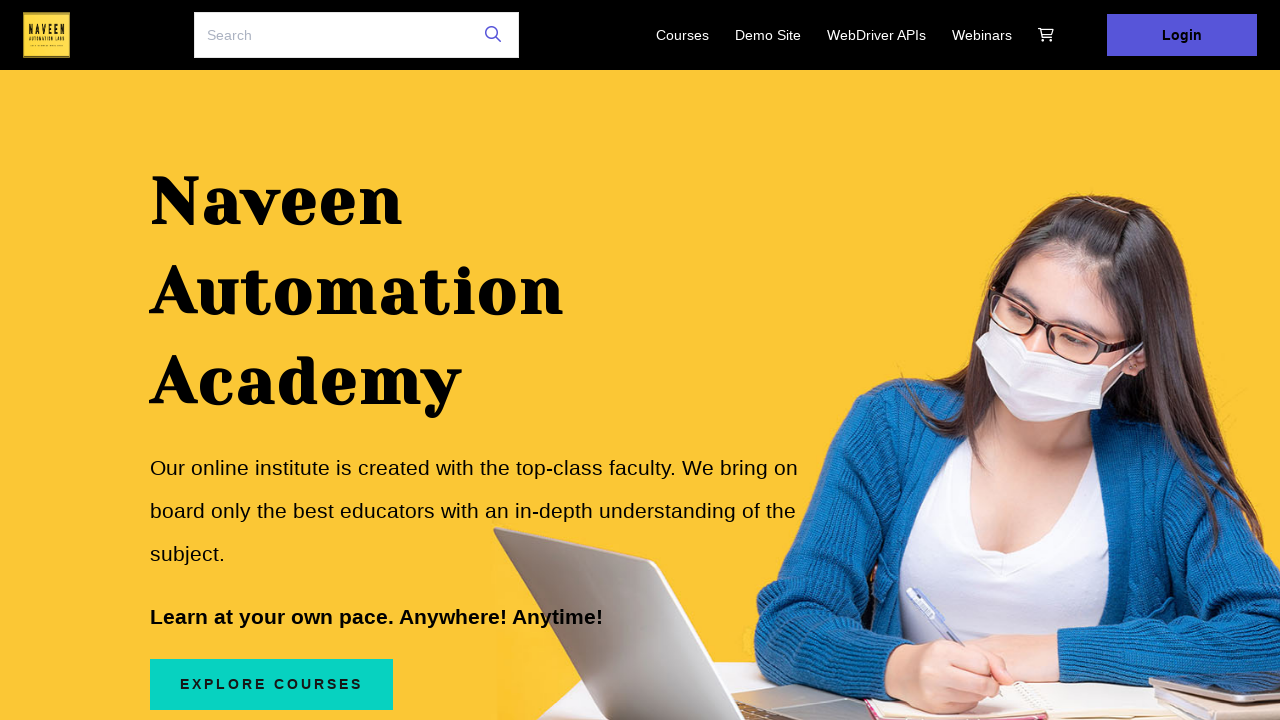

Located navigation elements using comma selector (Courses, Login, EXPLORE COURSES)
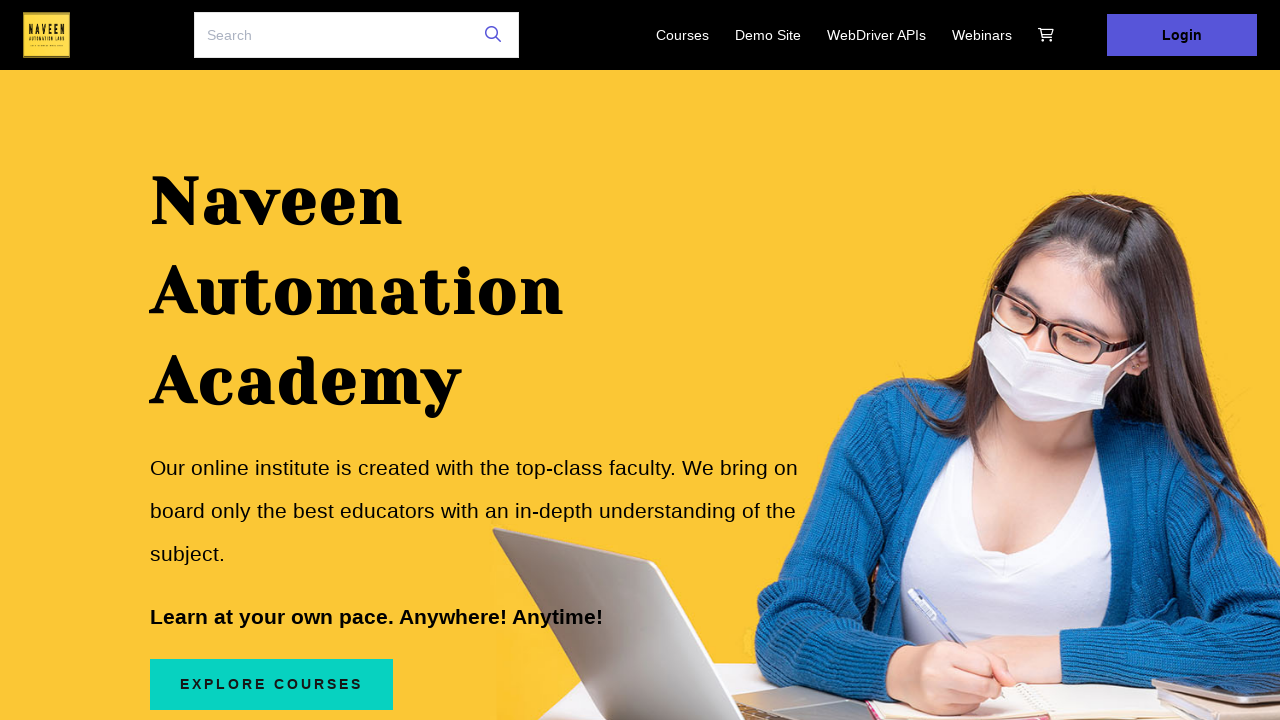

Verified that exactly 3 navigation elements are present on the homepage
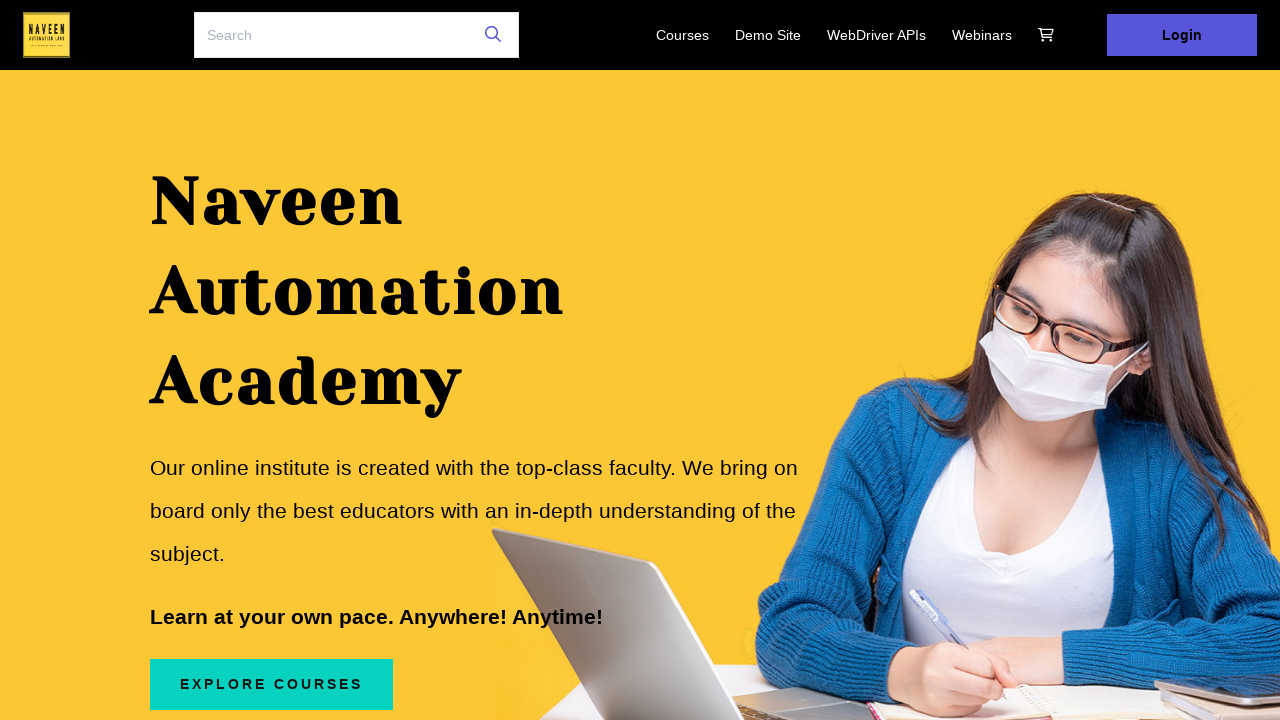

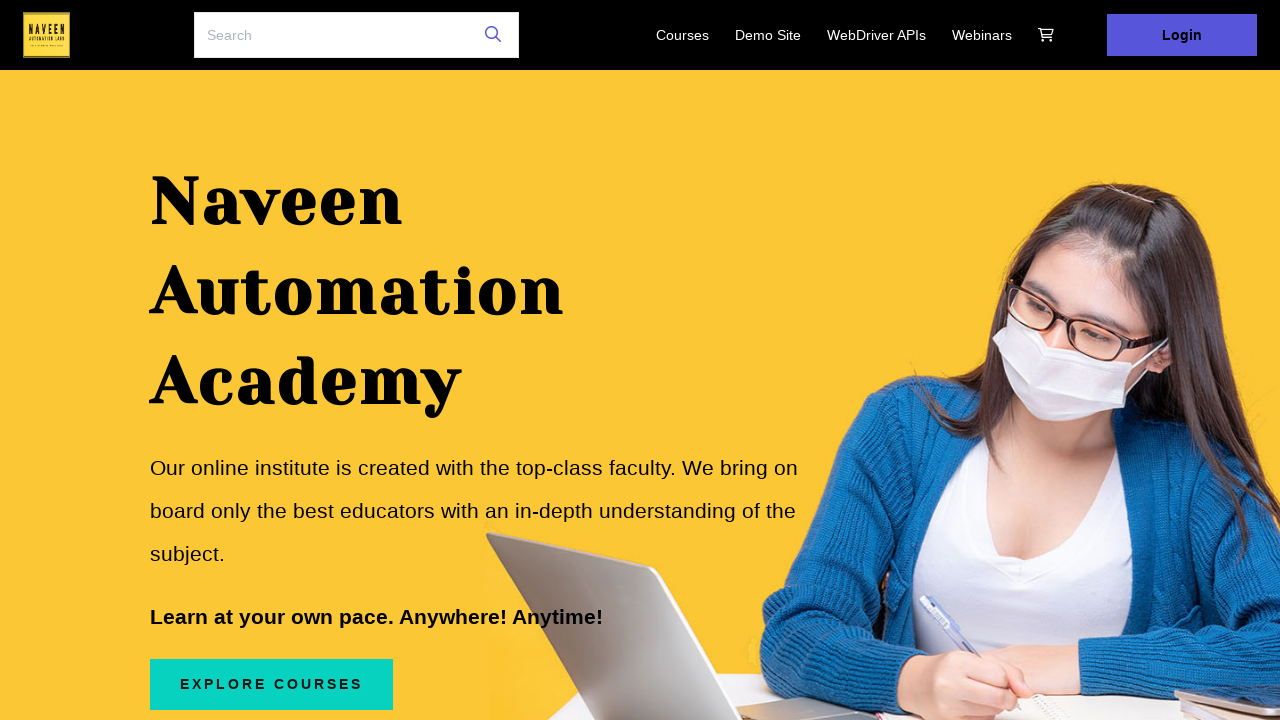